Tests filling out a checkout form on Bootstrap's demo checkout page by entering billing information (name, address, email), selecting country and state, and providing payment details (card name, number, expiration, CVV), then clicking the proceed button.

Starting URL: https://getbootstrap.com/docs/4.0/examples/checkout/

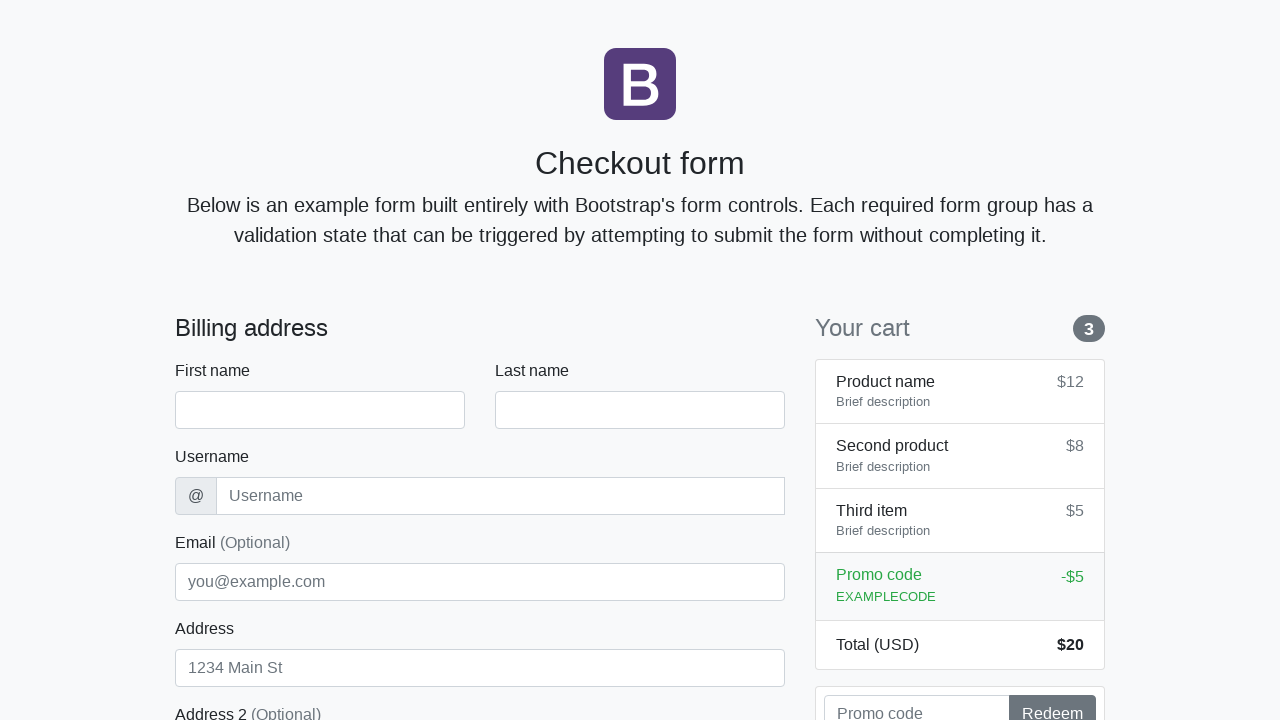

Waited for checkout form to load
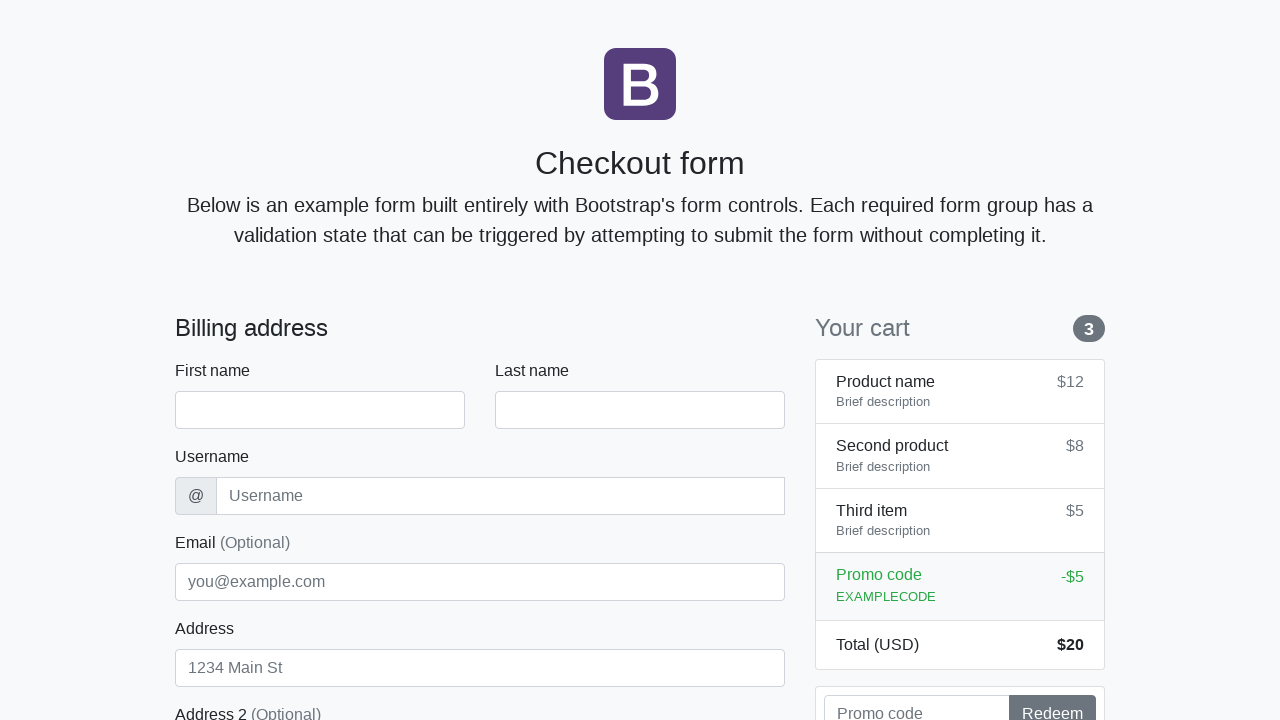

Entered first name 'Marcus' on #firstName
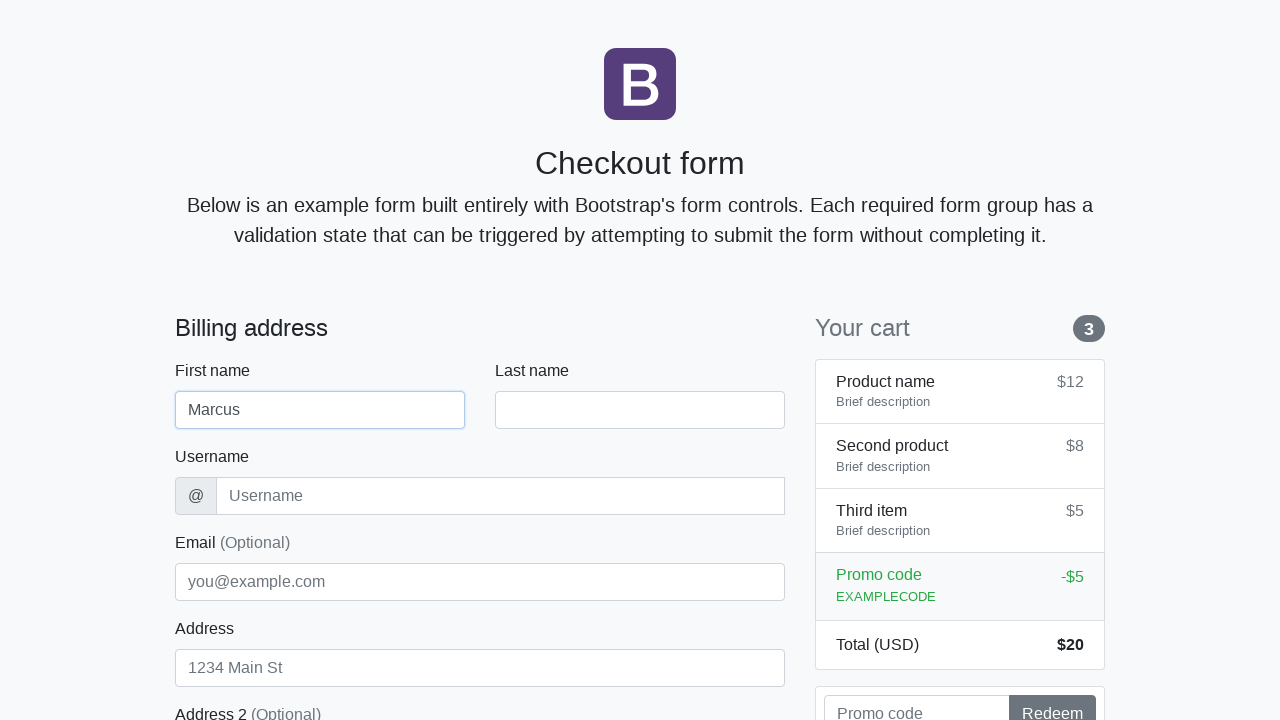

Entered last name 'Johnson' on #lastName
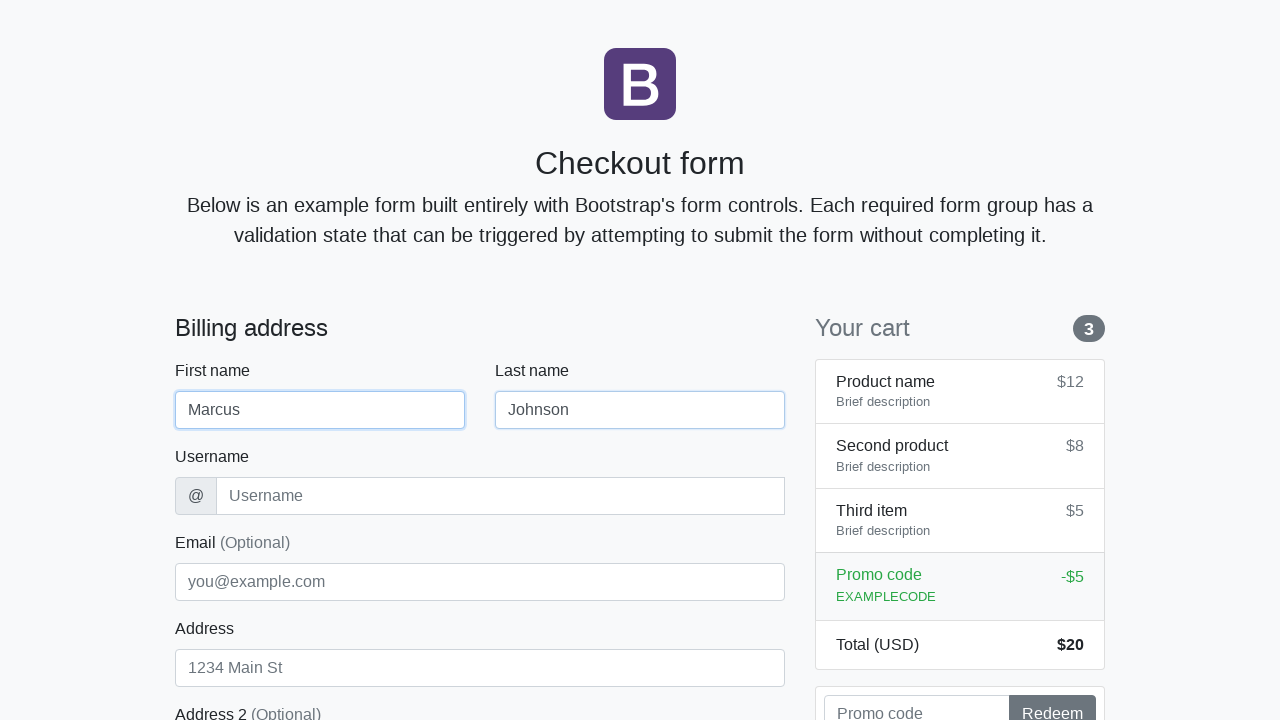

Entered username 'mjohnson42' on #username
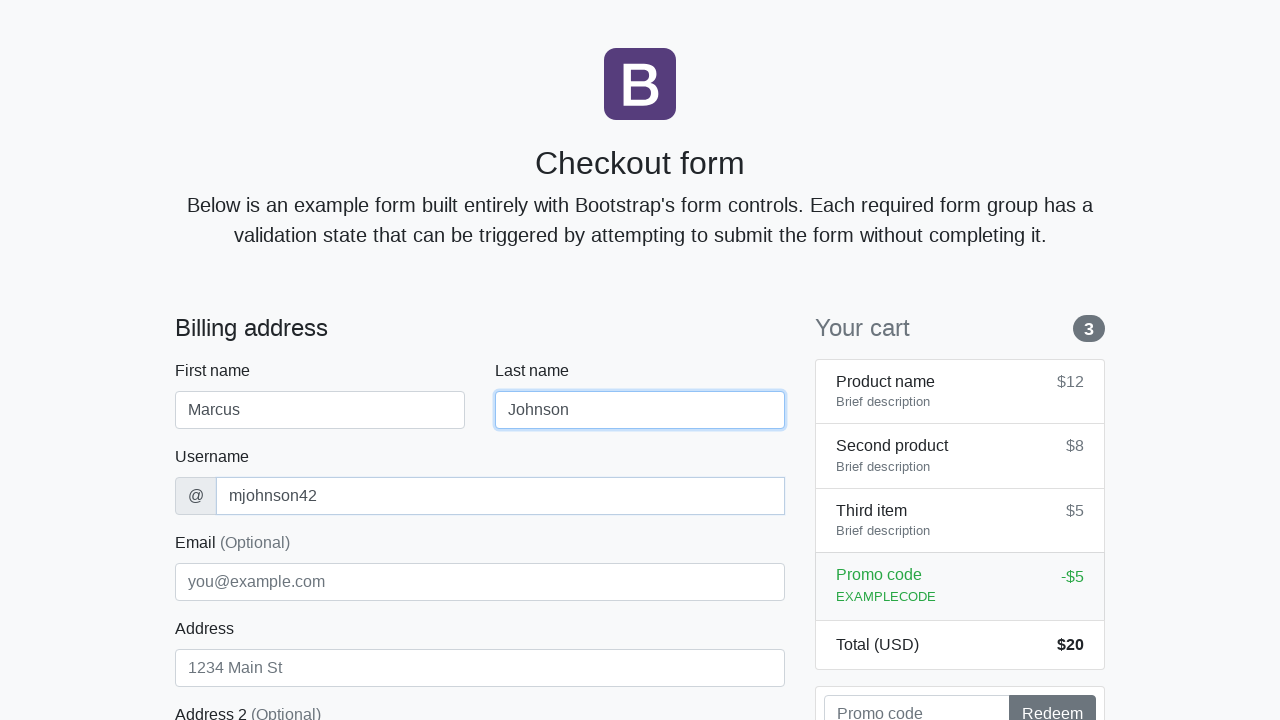

Entered billing address '123 Oak Avenue' on #address
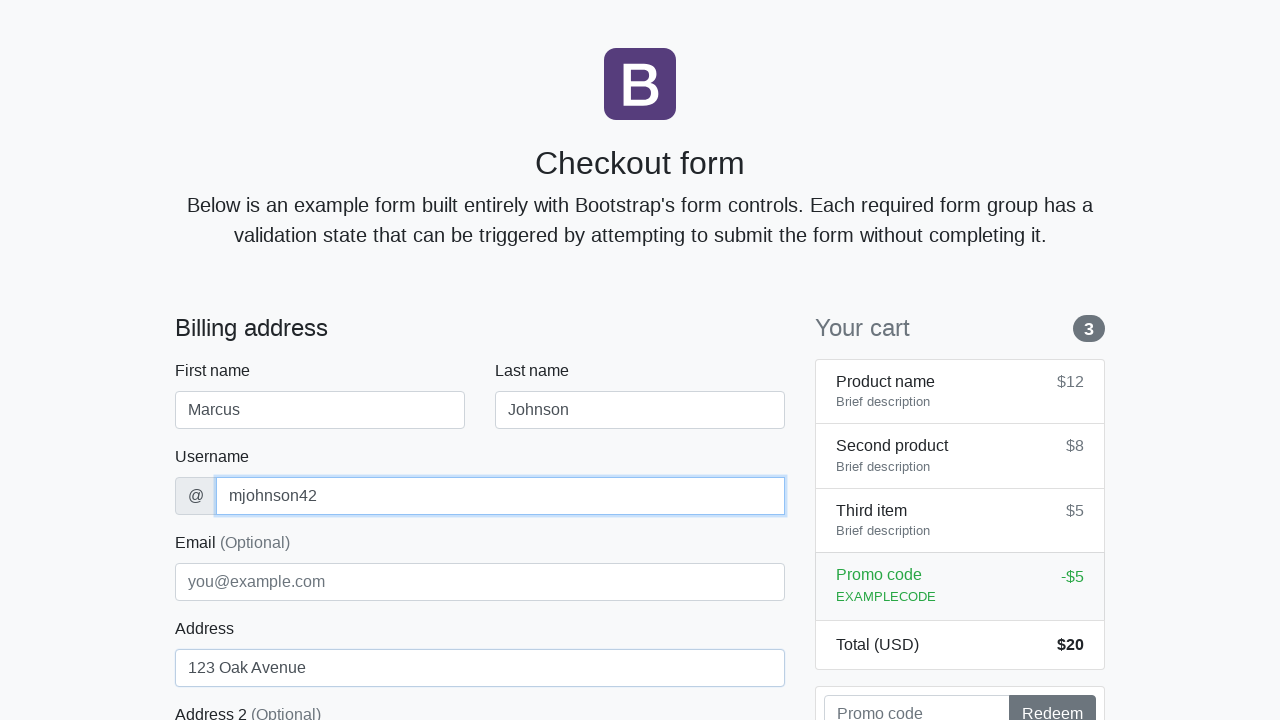

Entered email 'marcus.johnson@example.com' on #email
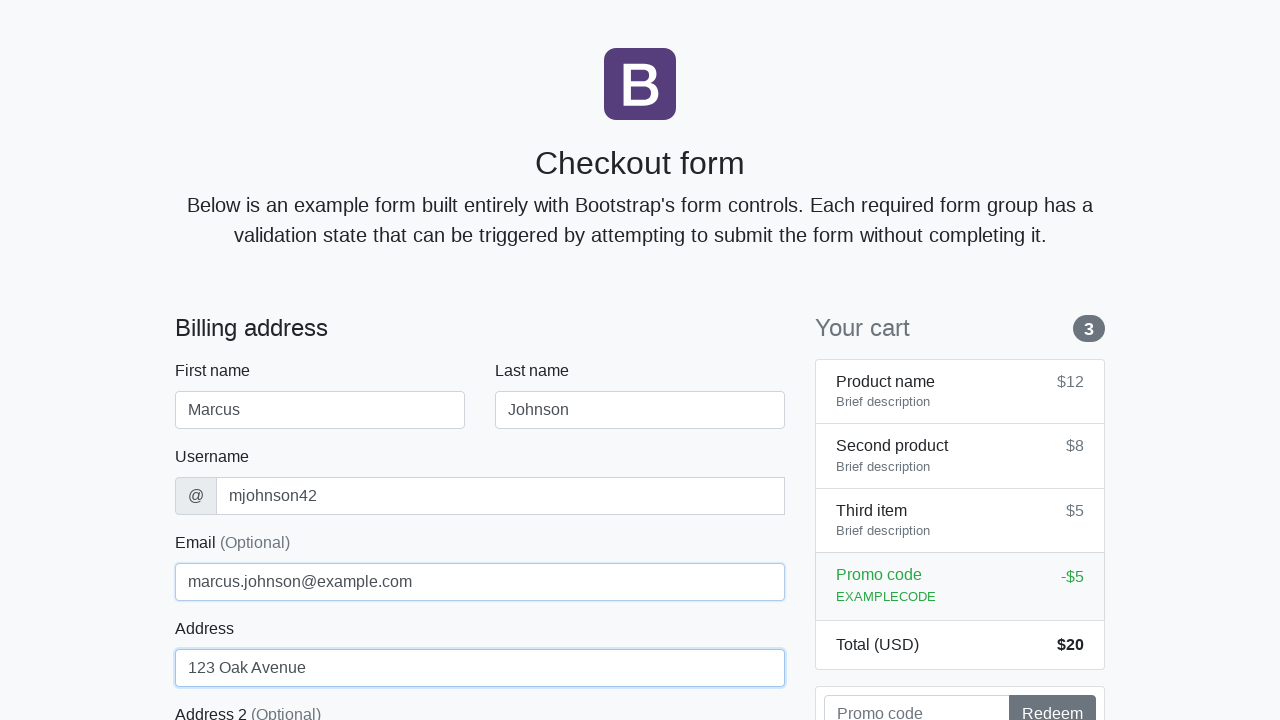

Selected country 'United States' on #country
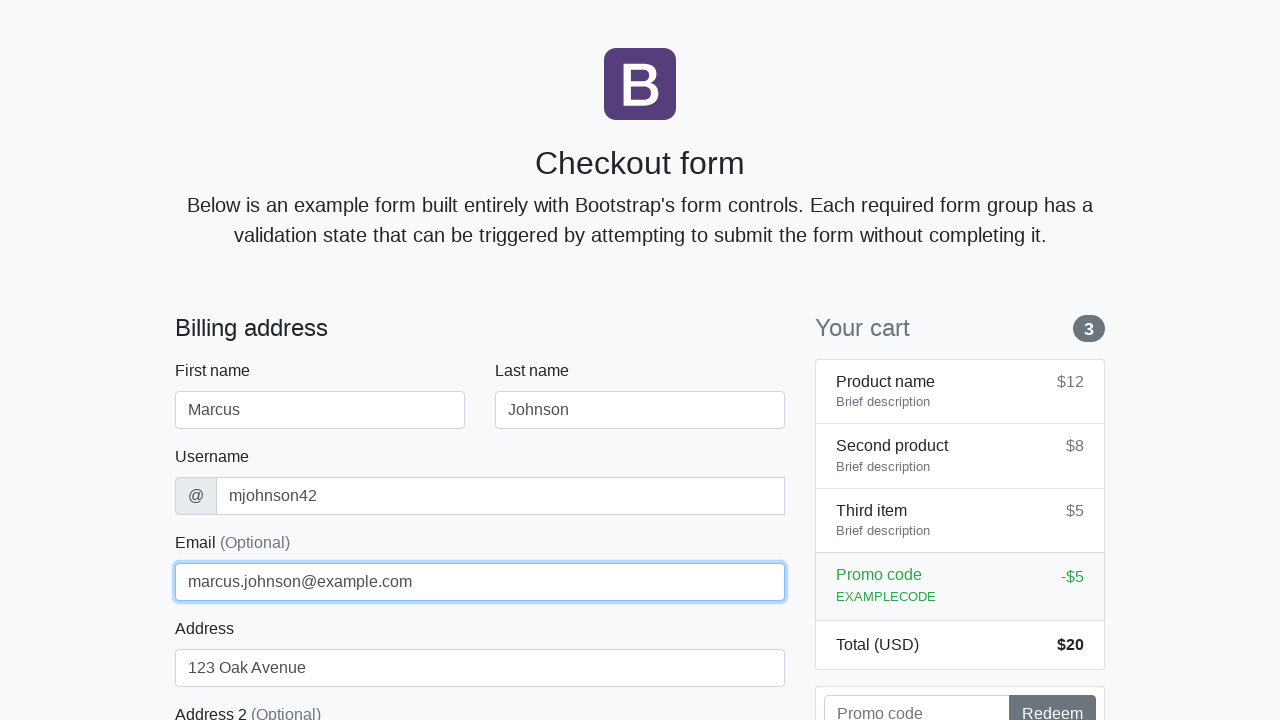

Selected state 'California' on #state
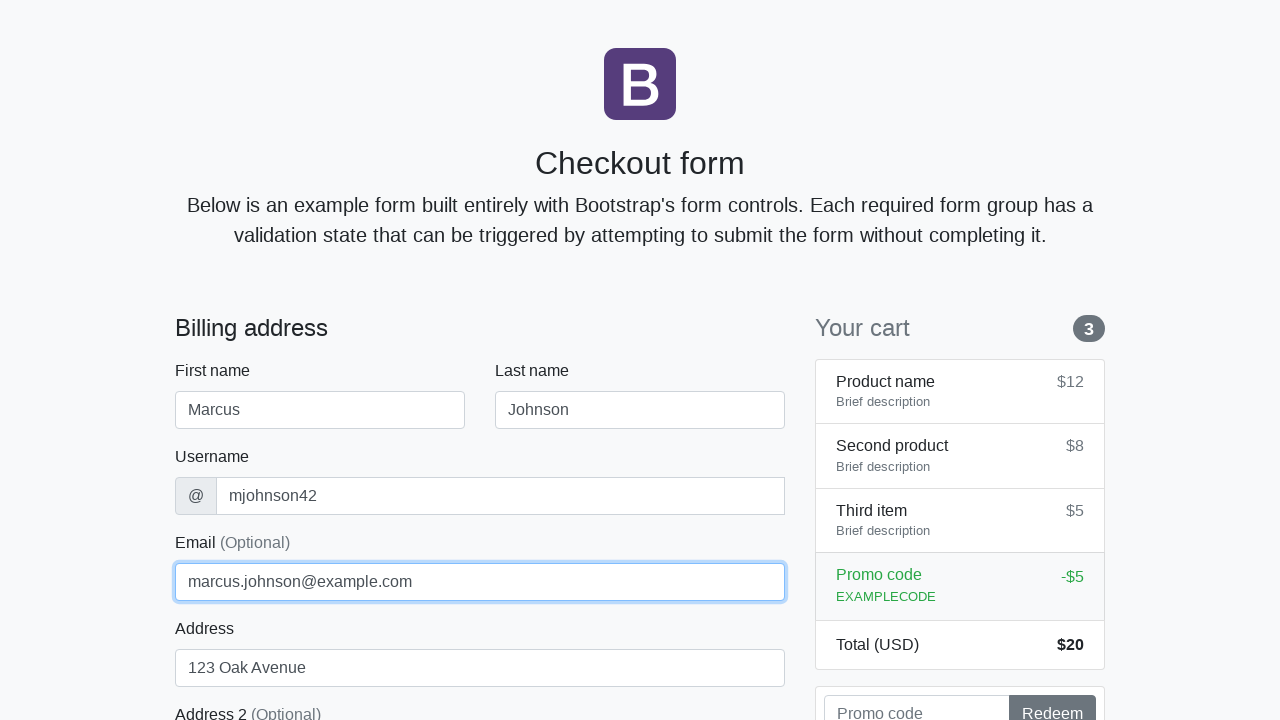

Entered zip code '90210' on #zip
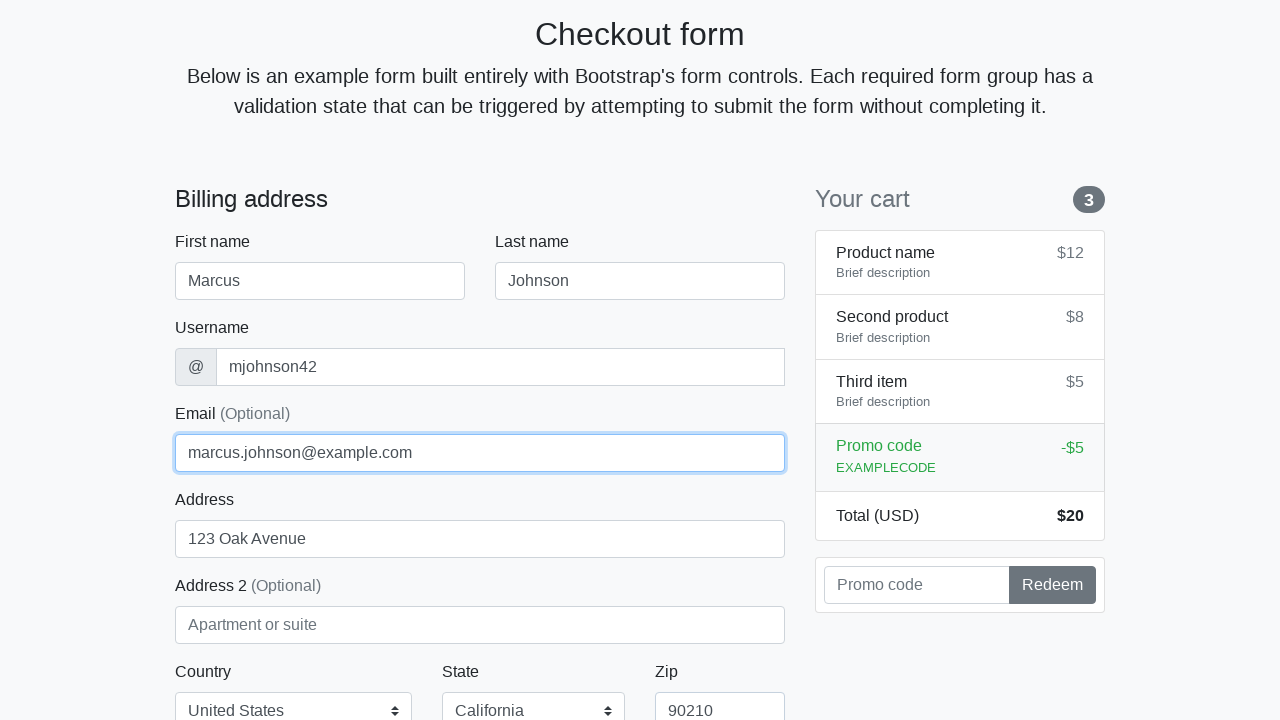

Entered cardholder name 'Marcus Johnson' on #cc-name
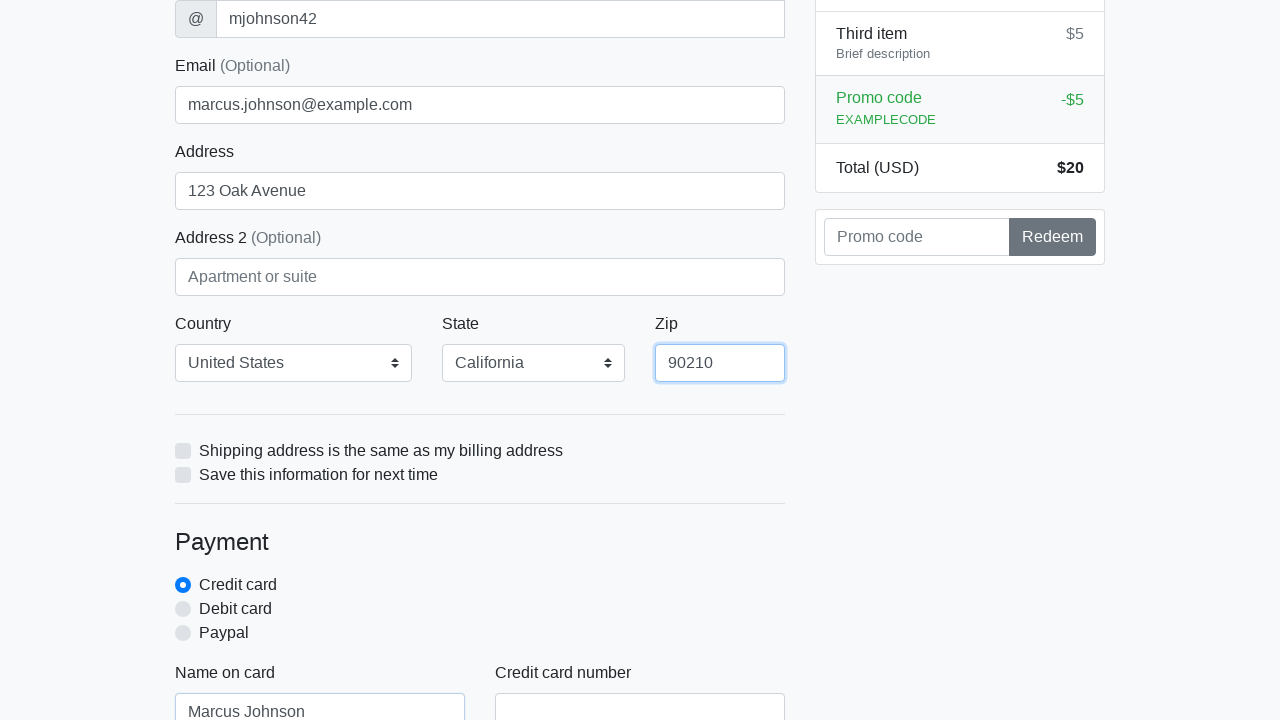

Entered credit card number on #cc-number
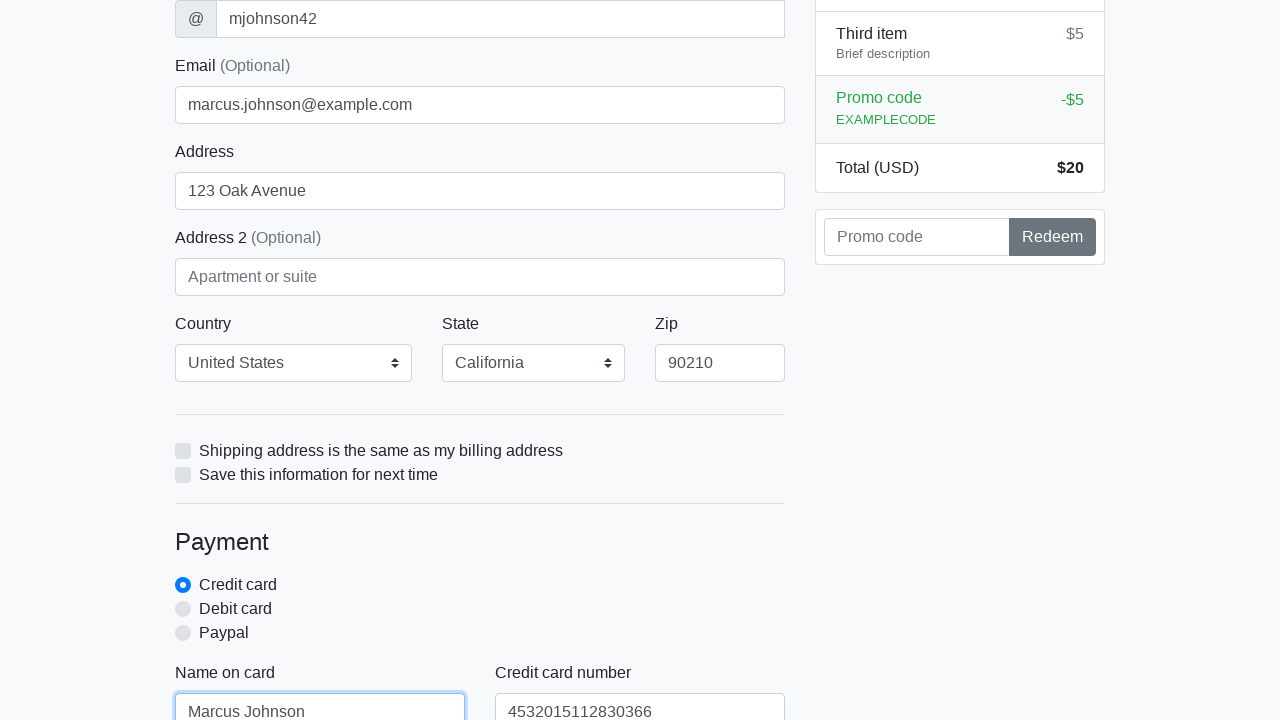

Entered card expiration date '12/2025' on #cc-expiration
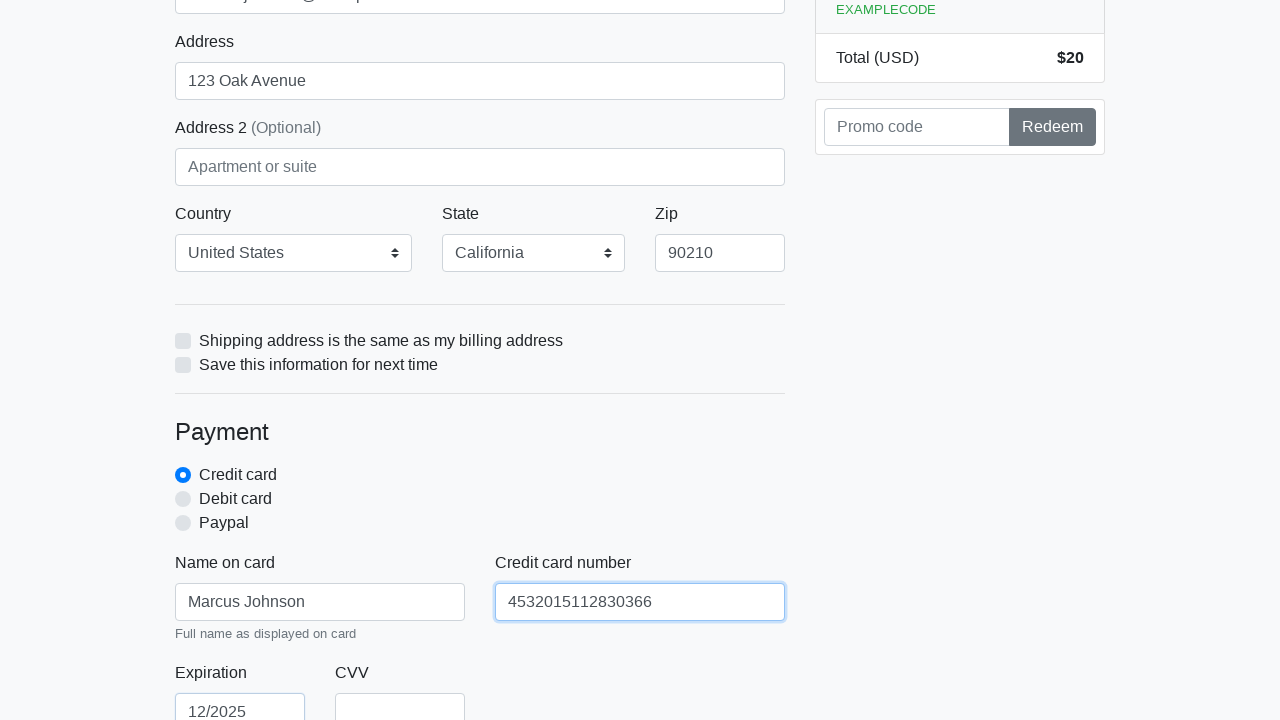

Entered card CVV '456' on #cc-cvv
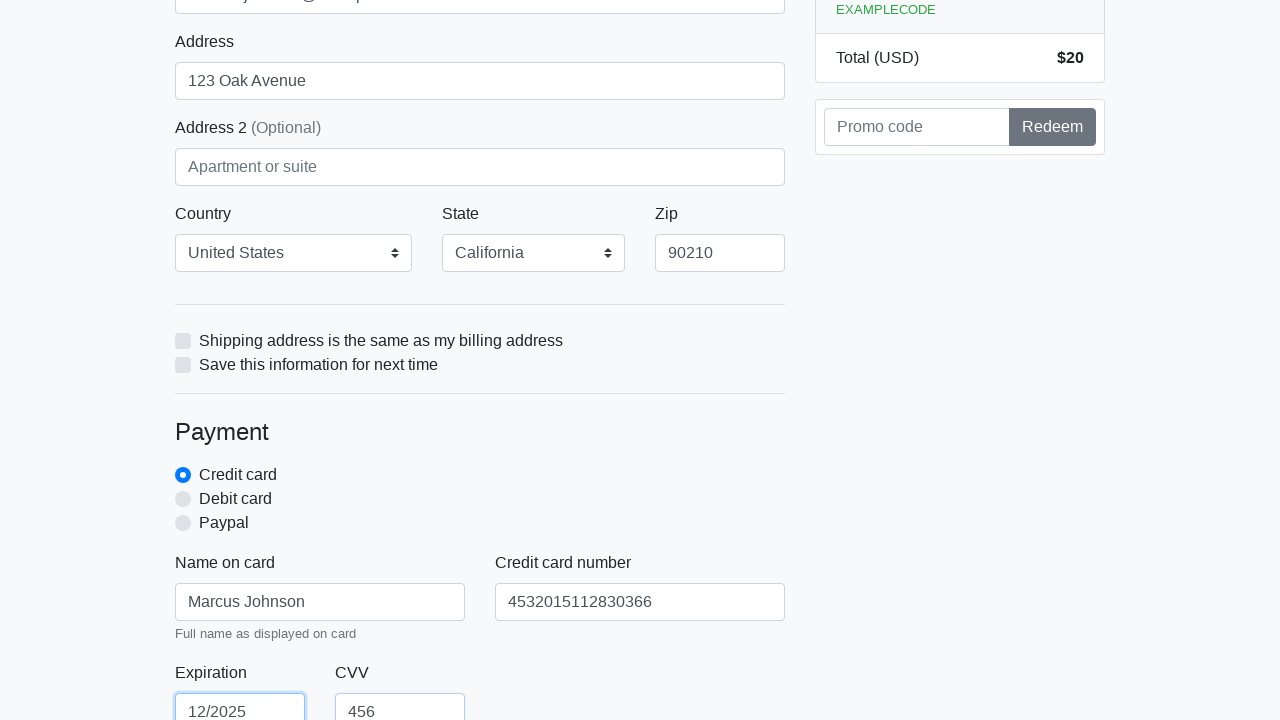

Clicked proceed button to complete checkout at (480, 500) on xpath=//html/body/div/div[2]/div[2]/form/button
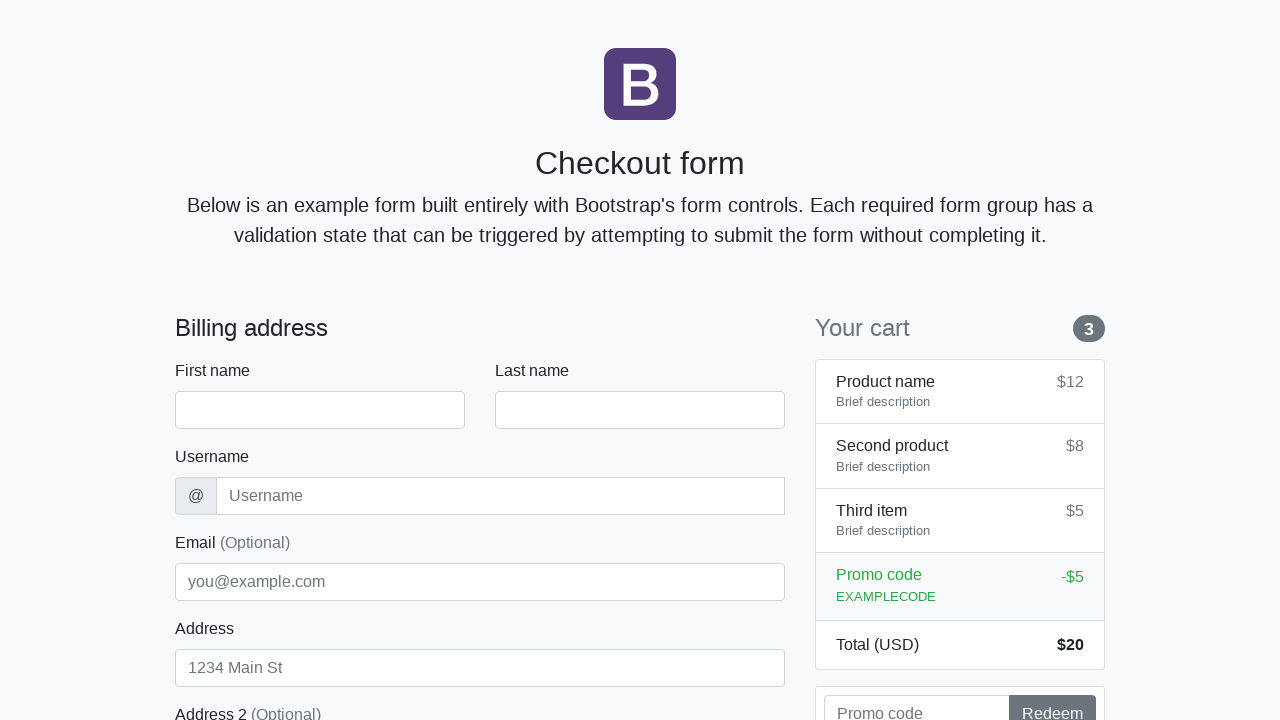

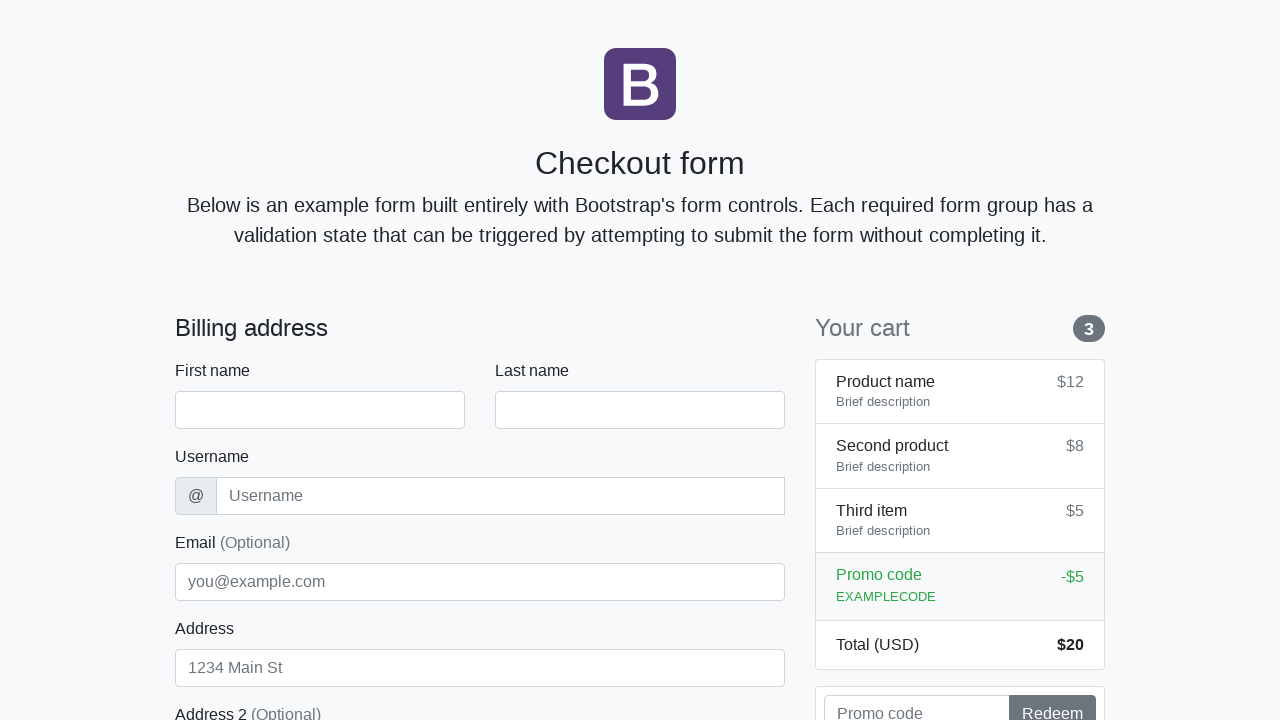